Tests opting out of A/B tests by visiting the page first, verifying A/B test is active, then adding an opt-out cookie, refreshing the page, and verifying the opt-out worked.

Starting URL: http://the-internet.herokuapp.com/abtest

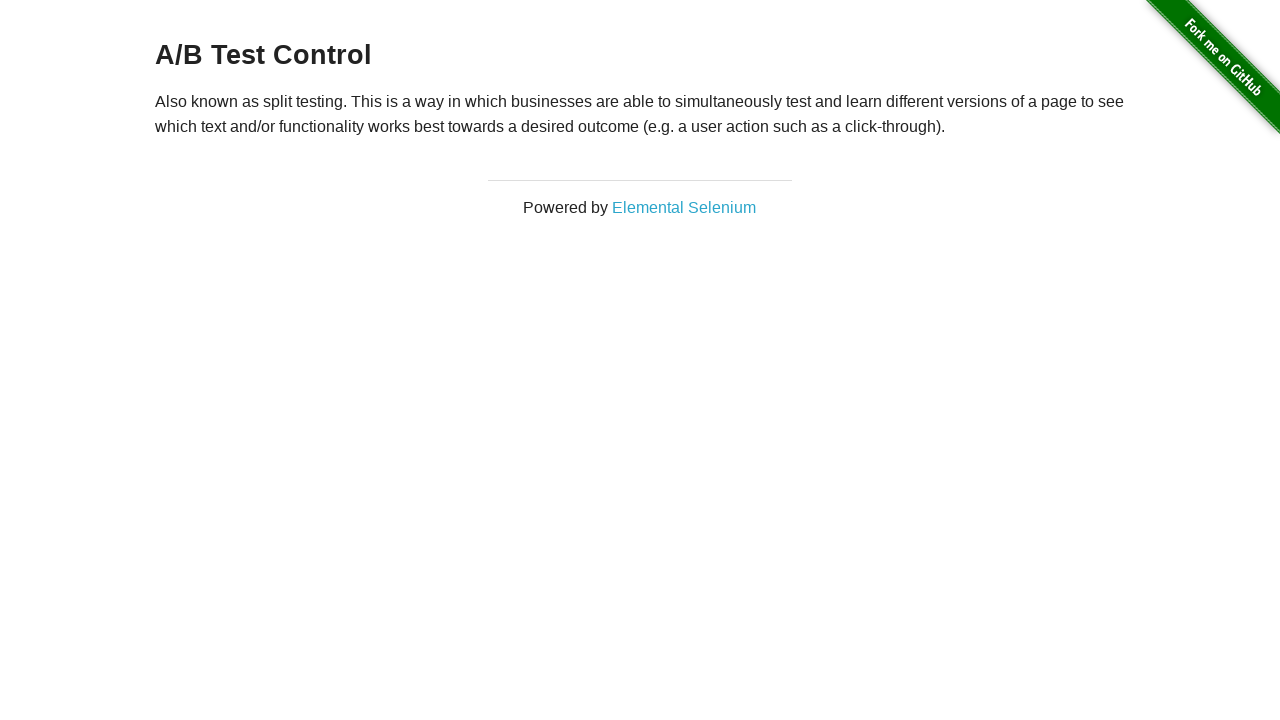

Waited for heading element to load
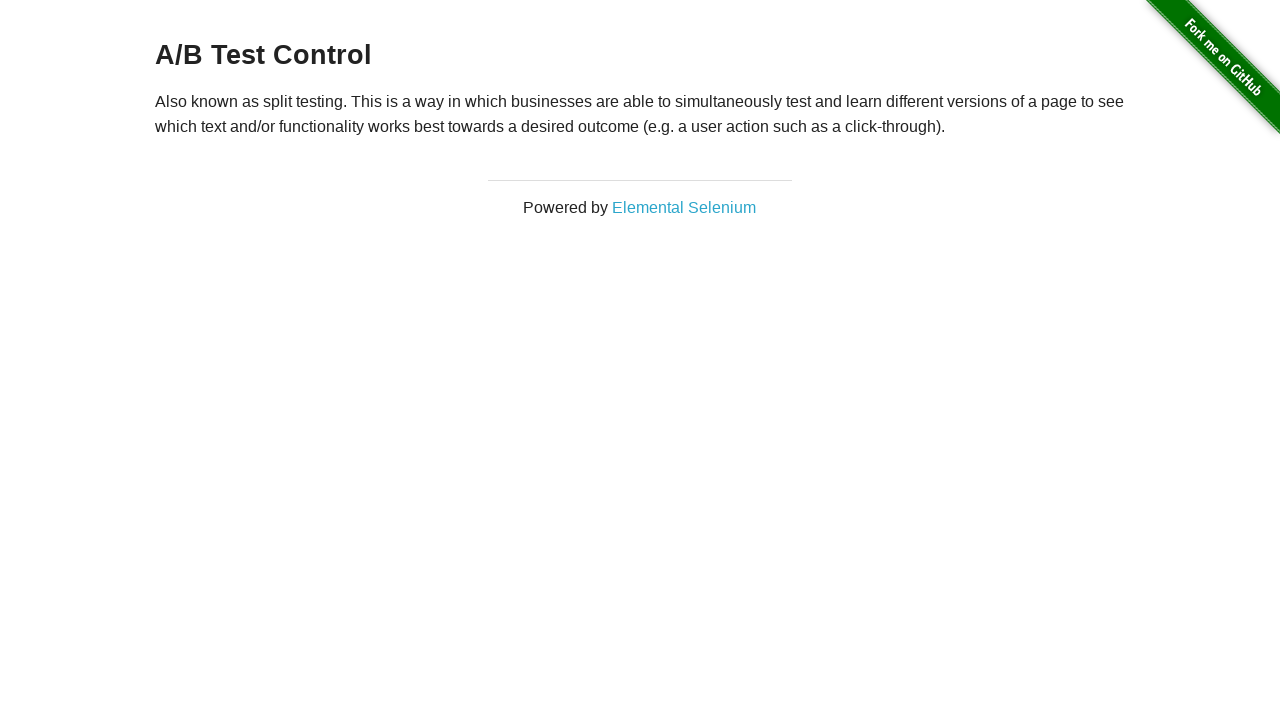

Verified A/B test is active - heading starts with 'A/B Test'
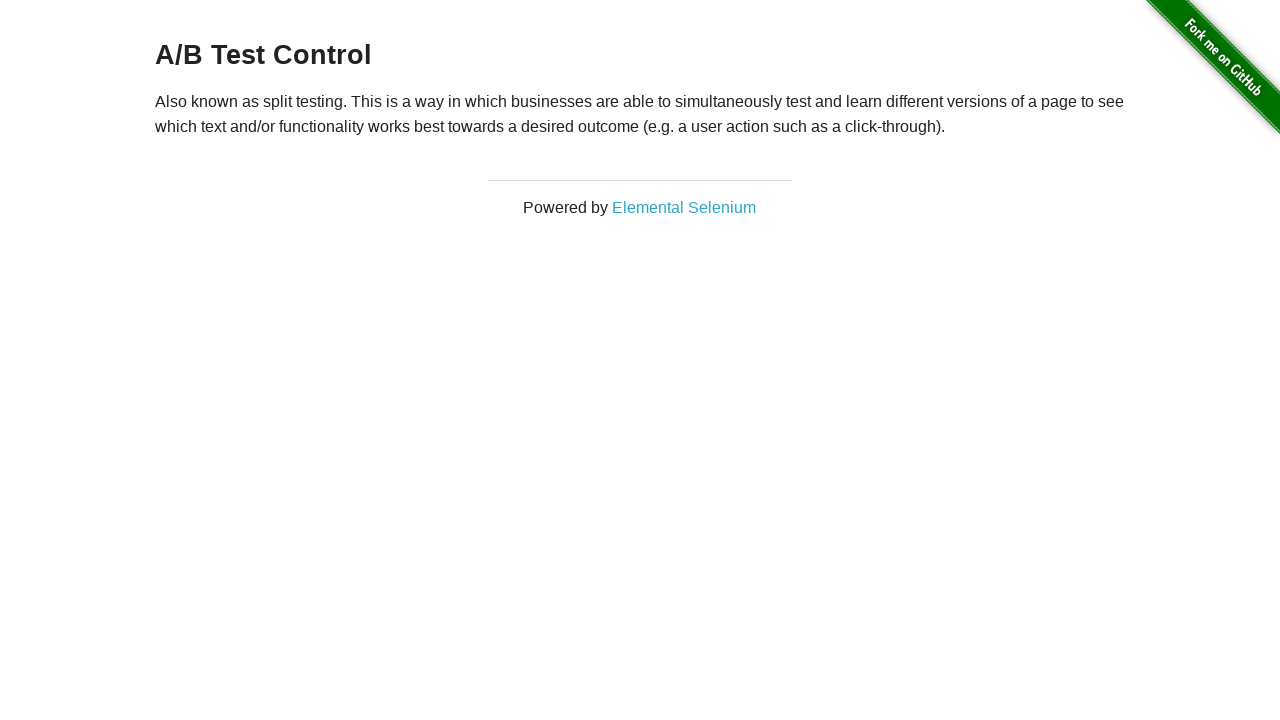

Added optimizelyOptOut cookie to opt out of A/B test
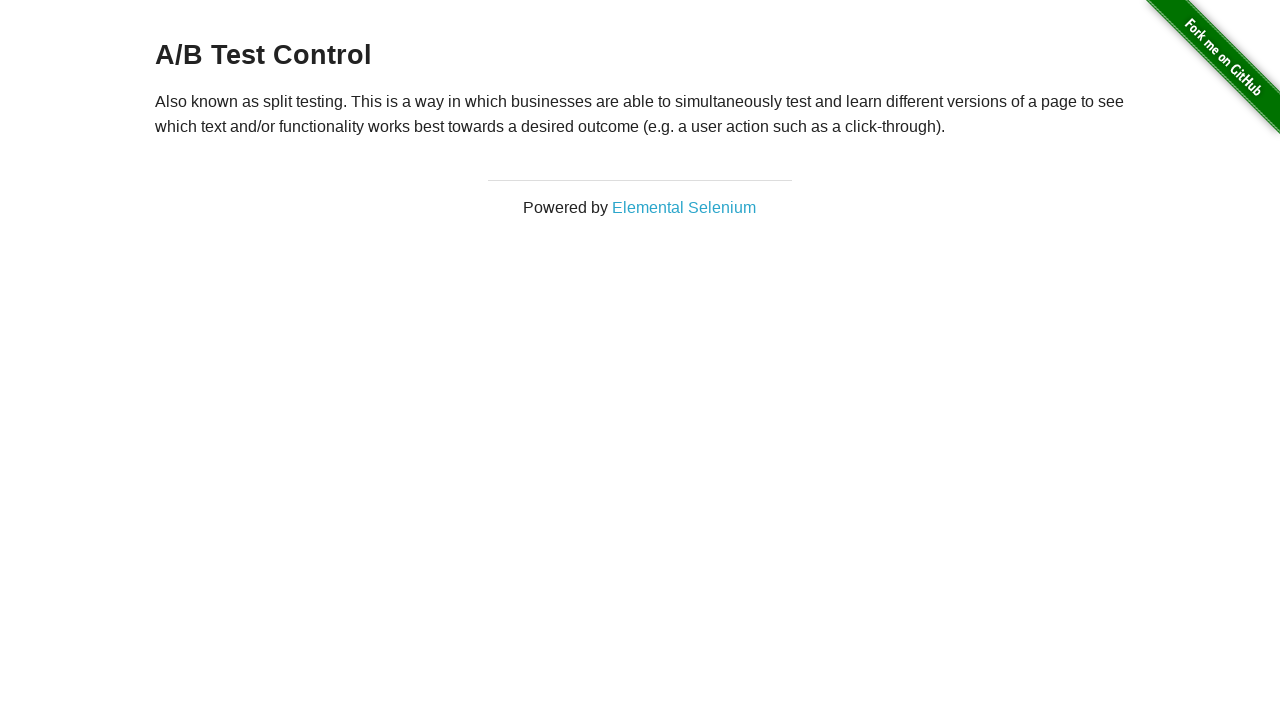

Reloaded page to apply opt-out cookie
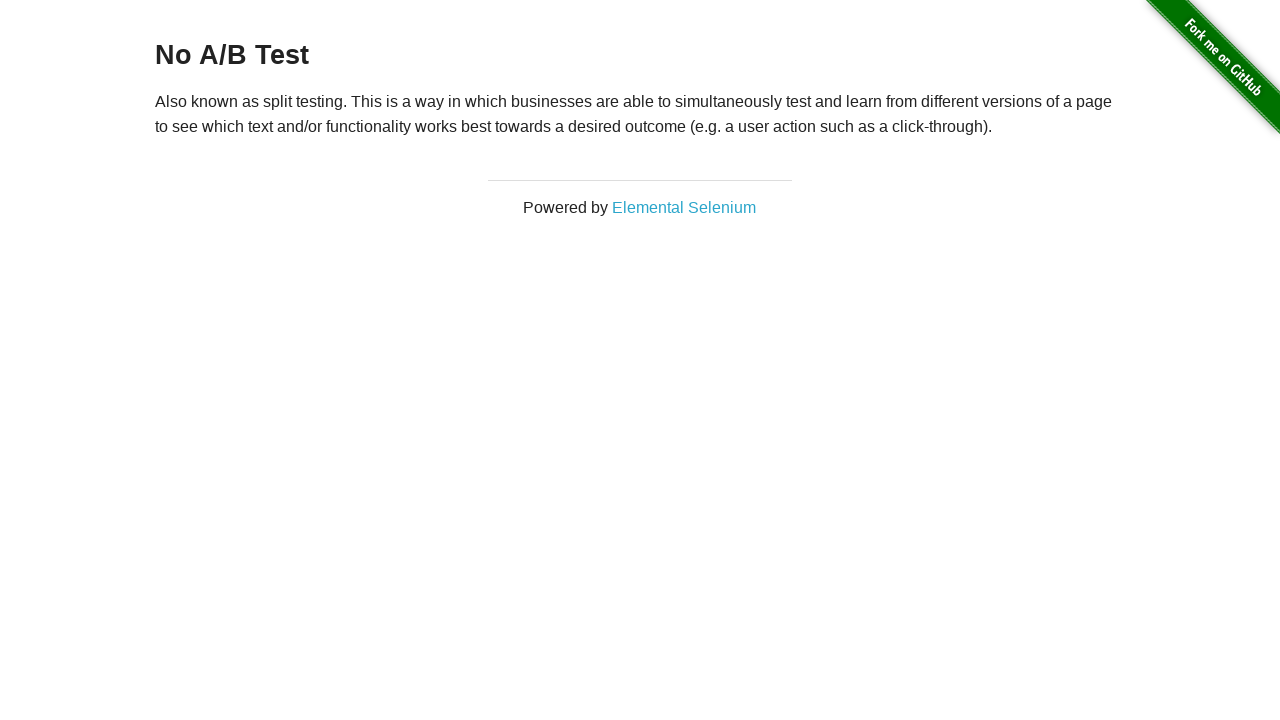

Waited for heading element to load after page reload
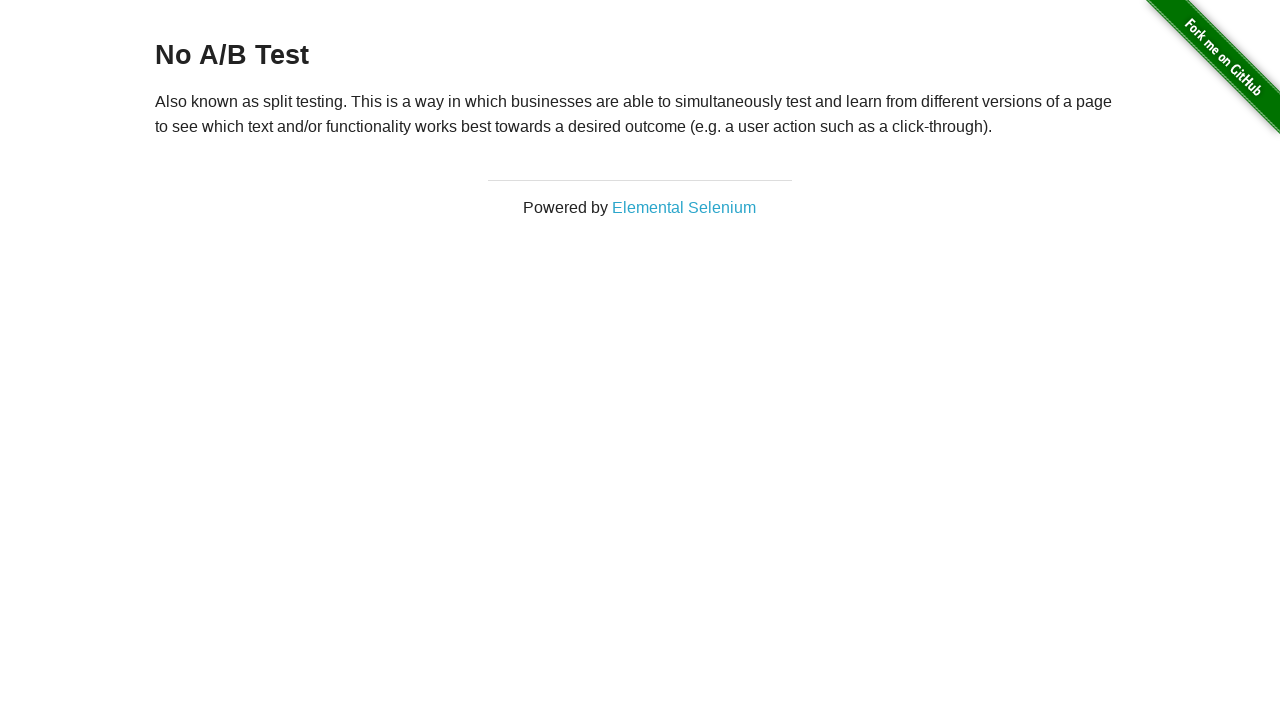

Verified opt-out worked - heading now shows 'No A/B Test'
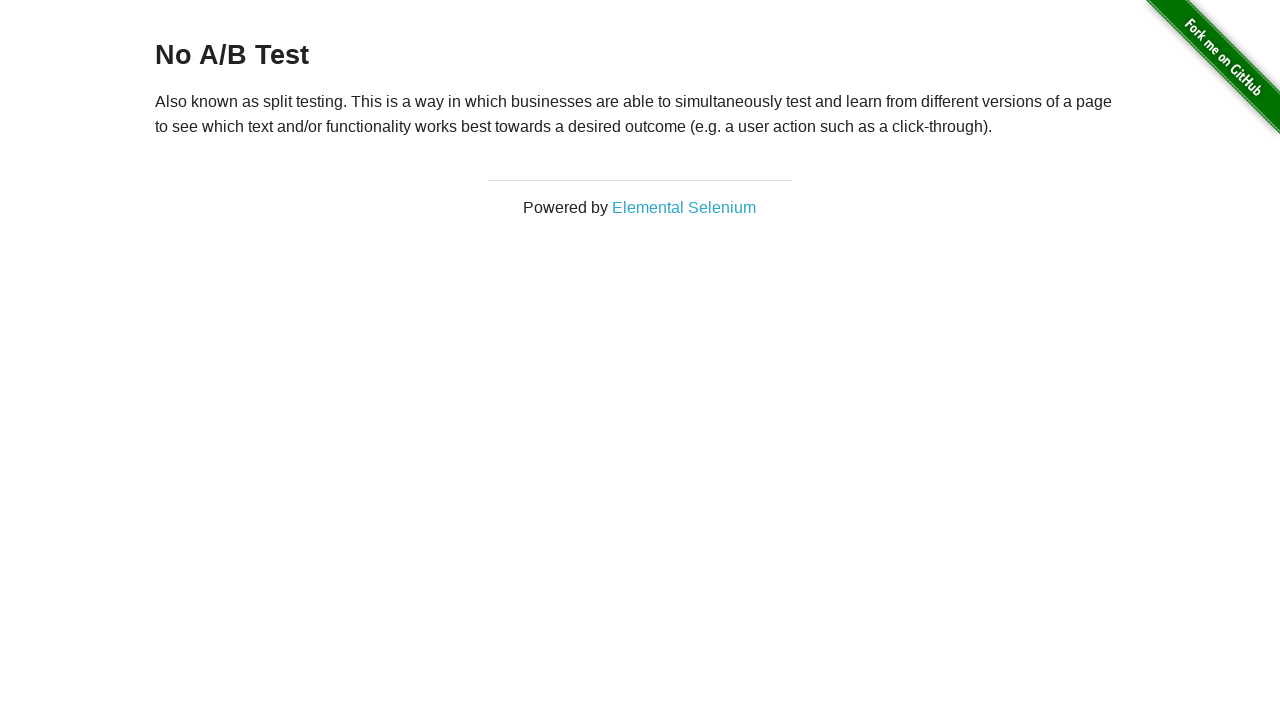

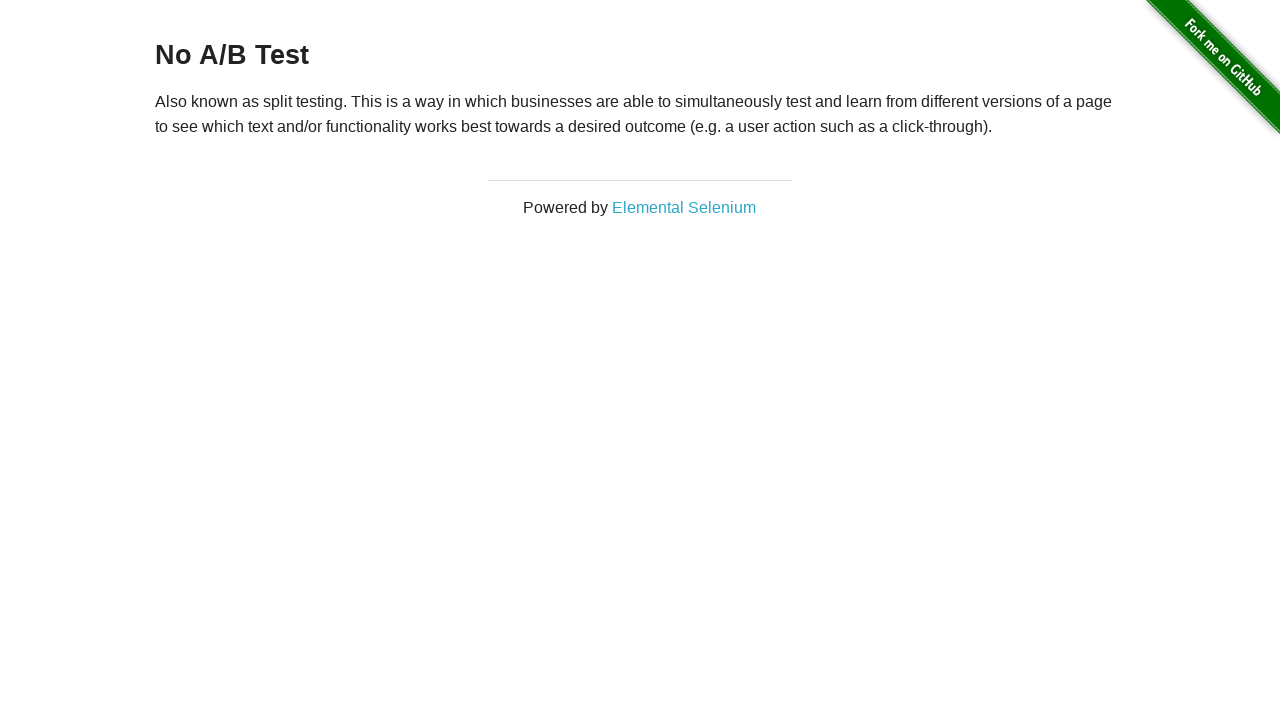